Tests that registration fails when password is empty but username is provided.

Starting URL: https://anatoly-karpovich.github.io/demo-login-form/

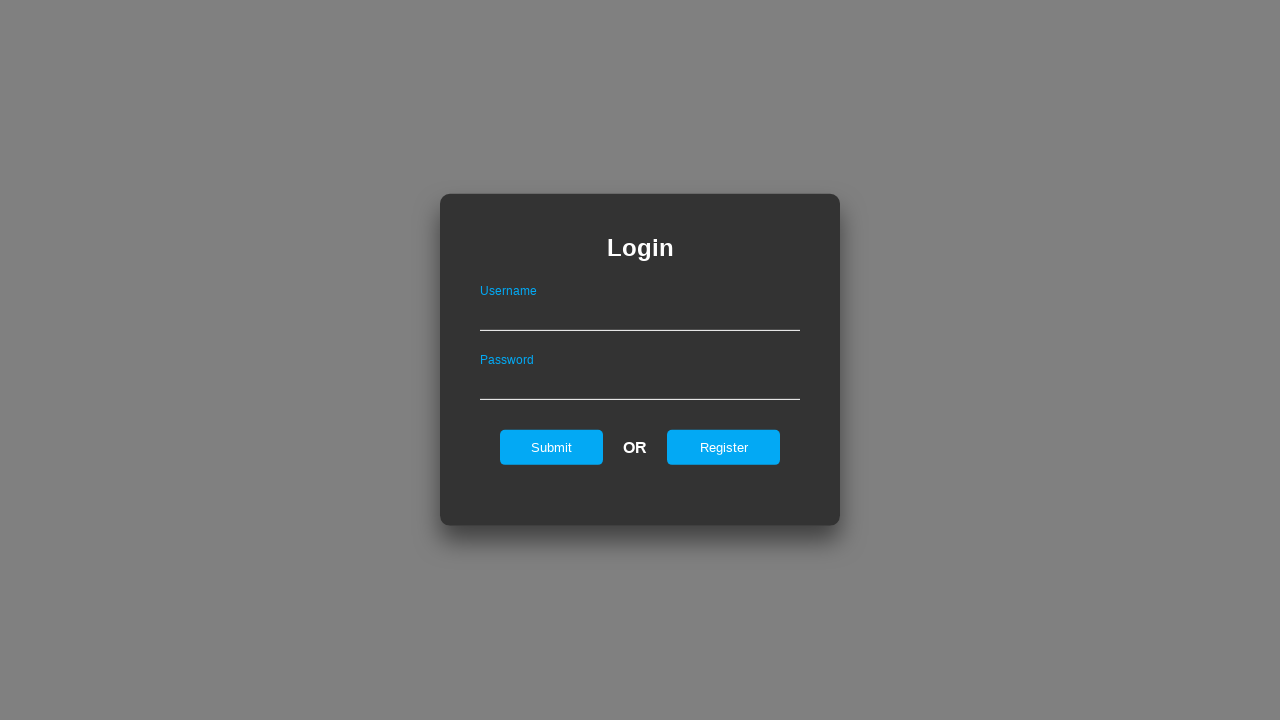

Clicked to open registration form at (724, 447) on #registerOnLogin
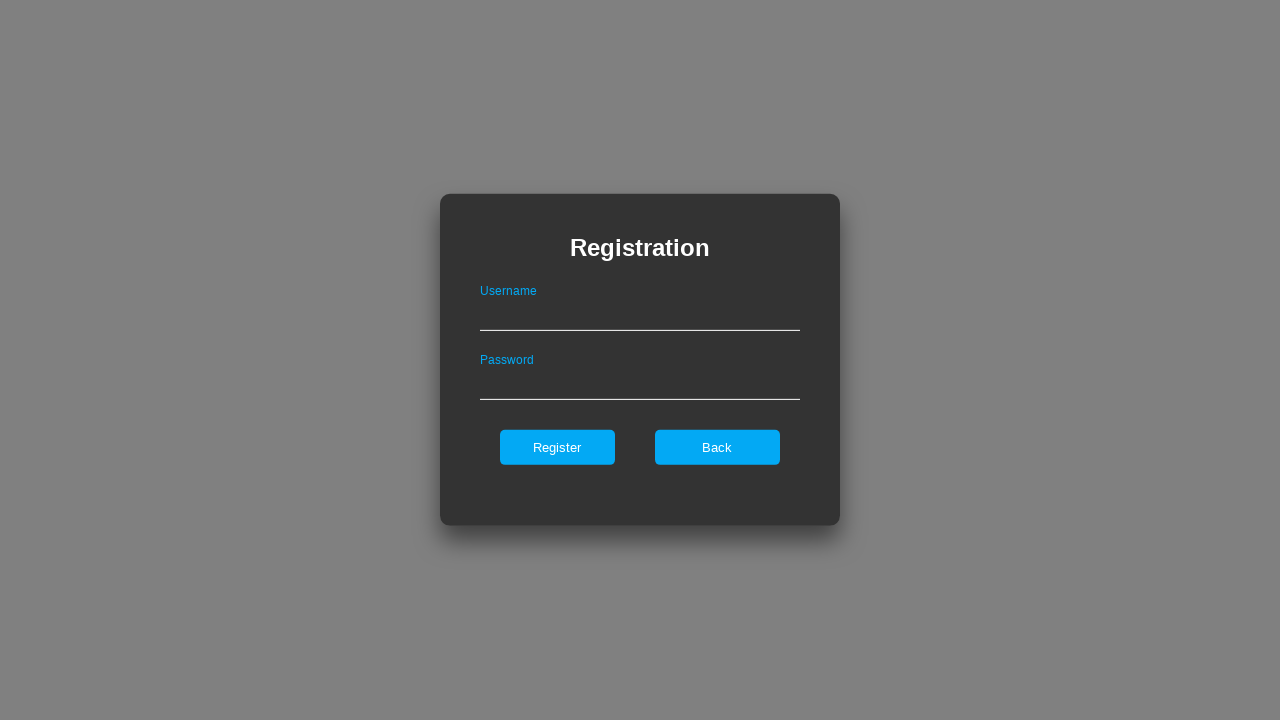

Filled username field with 'jordan' on #userNameOnRegister
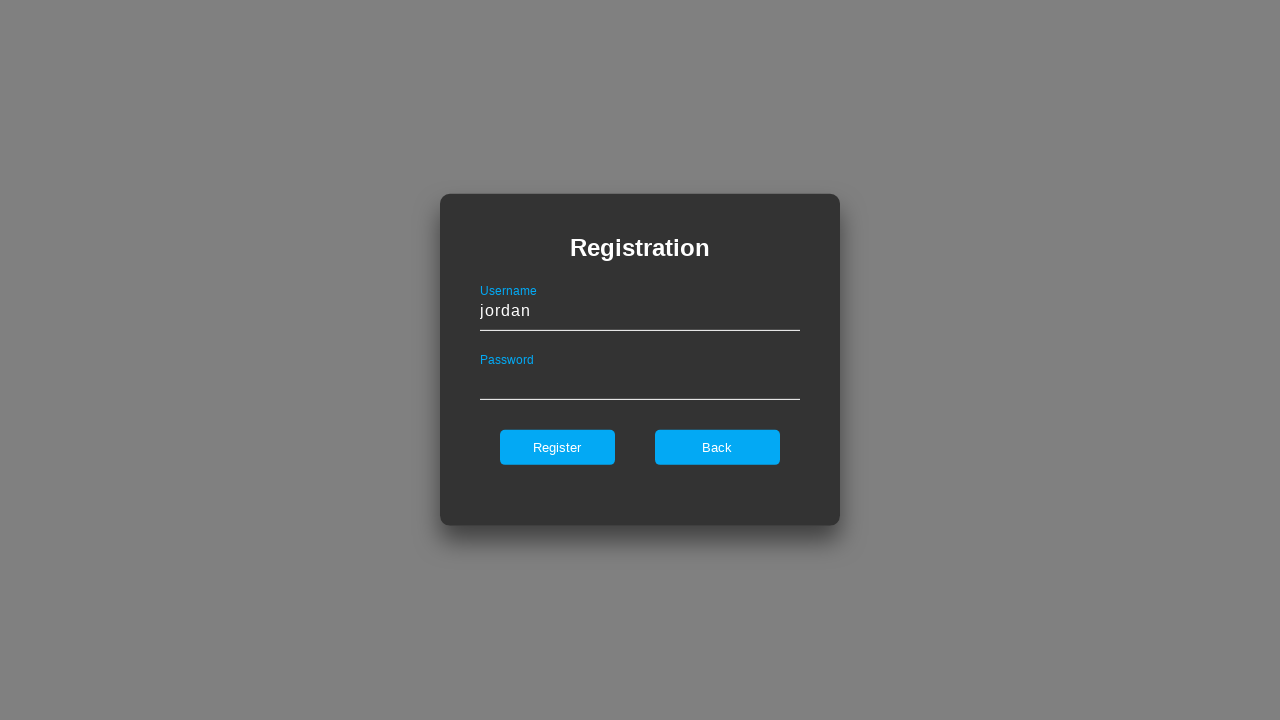

Clicked register button without entering password at (557, 447) on #register
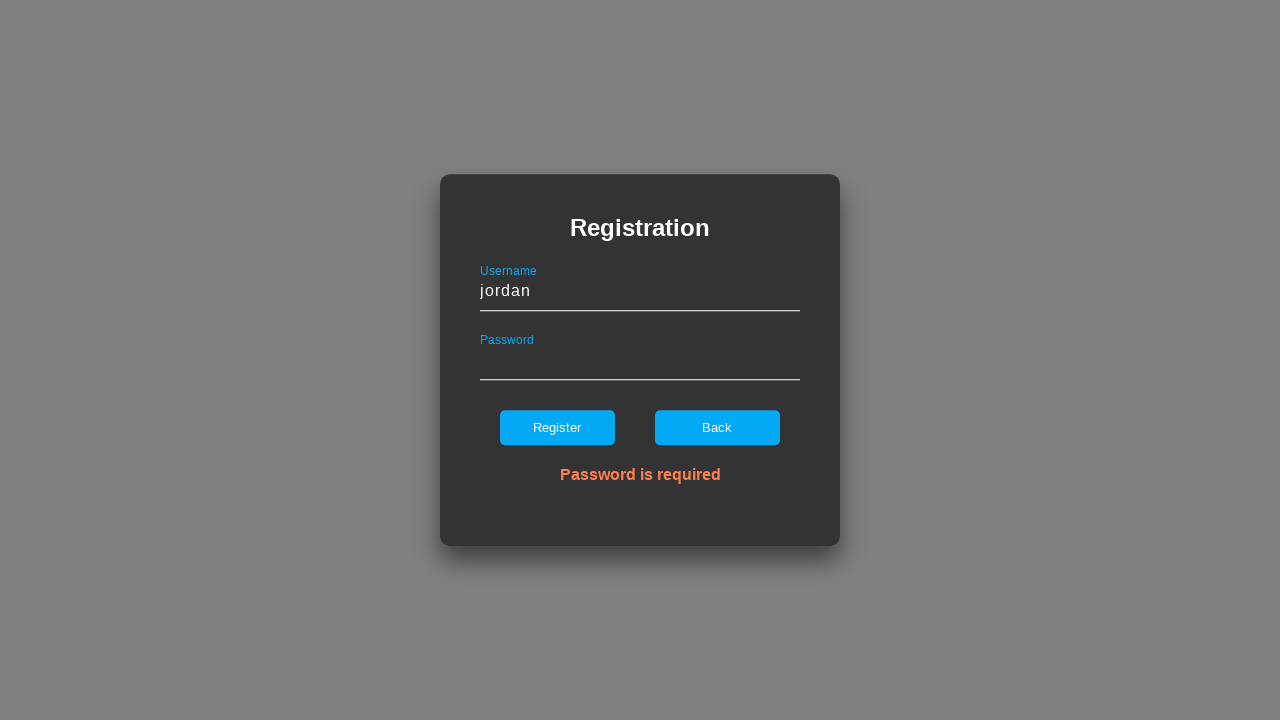

Error message appeared confirming registration failed with empty password
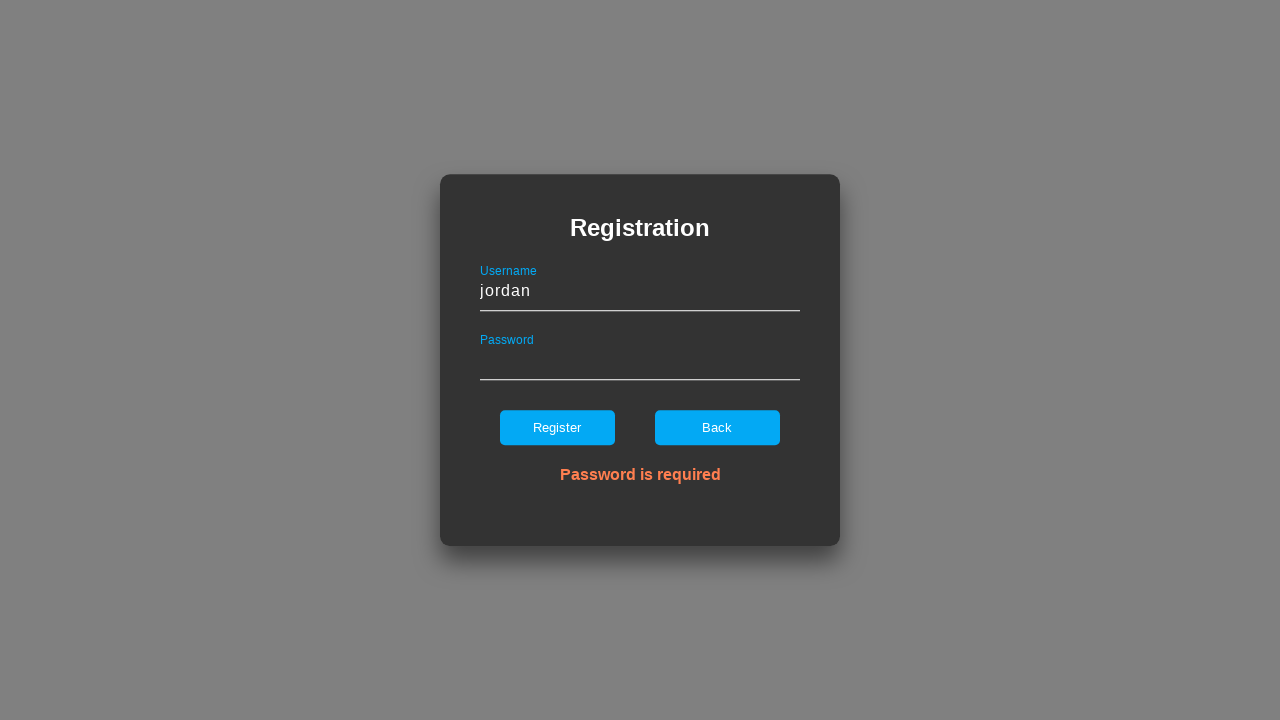

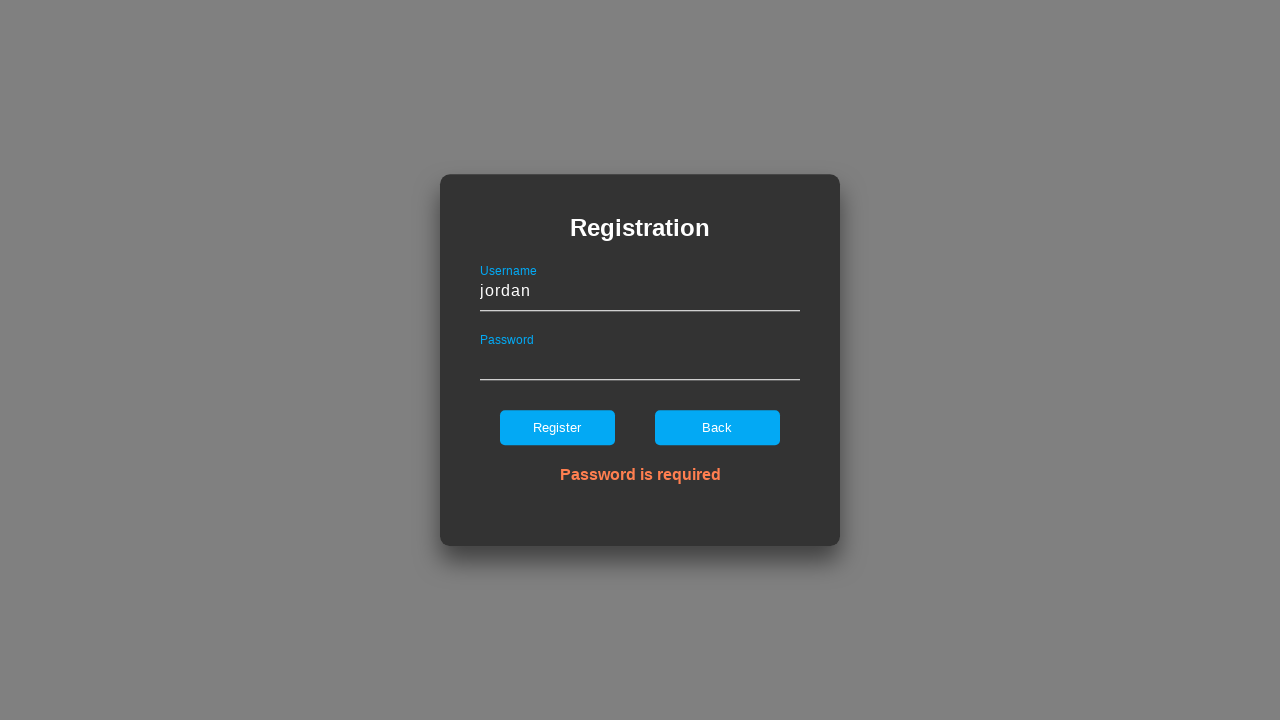